Tests the search functionality on Python.org by entering a search query and submitting the search form

Starting URL: https://www.python.org/

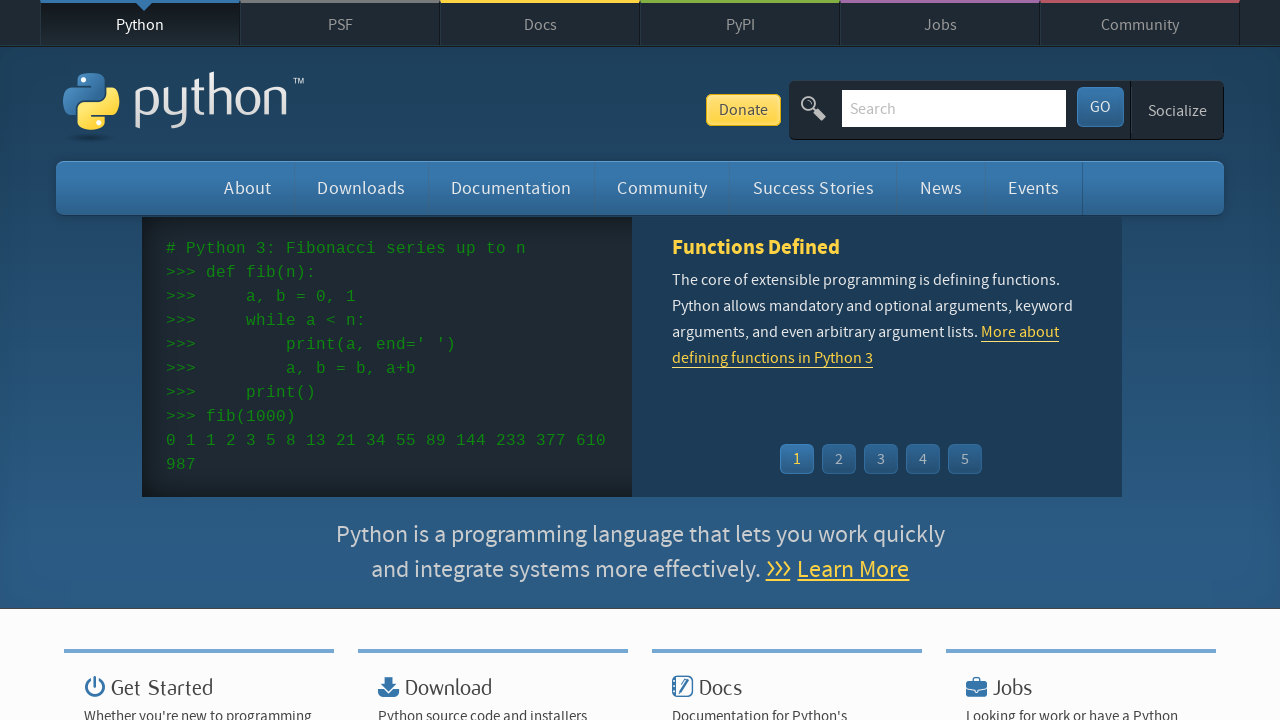

Filled search field with 'python' on #id-search-field
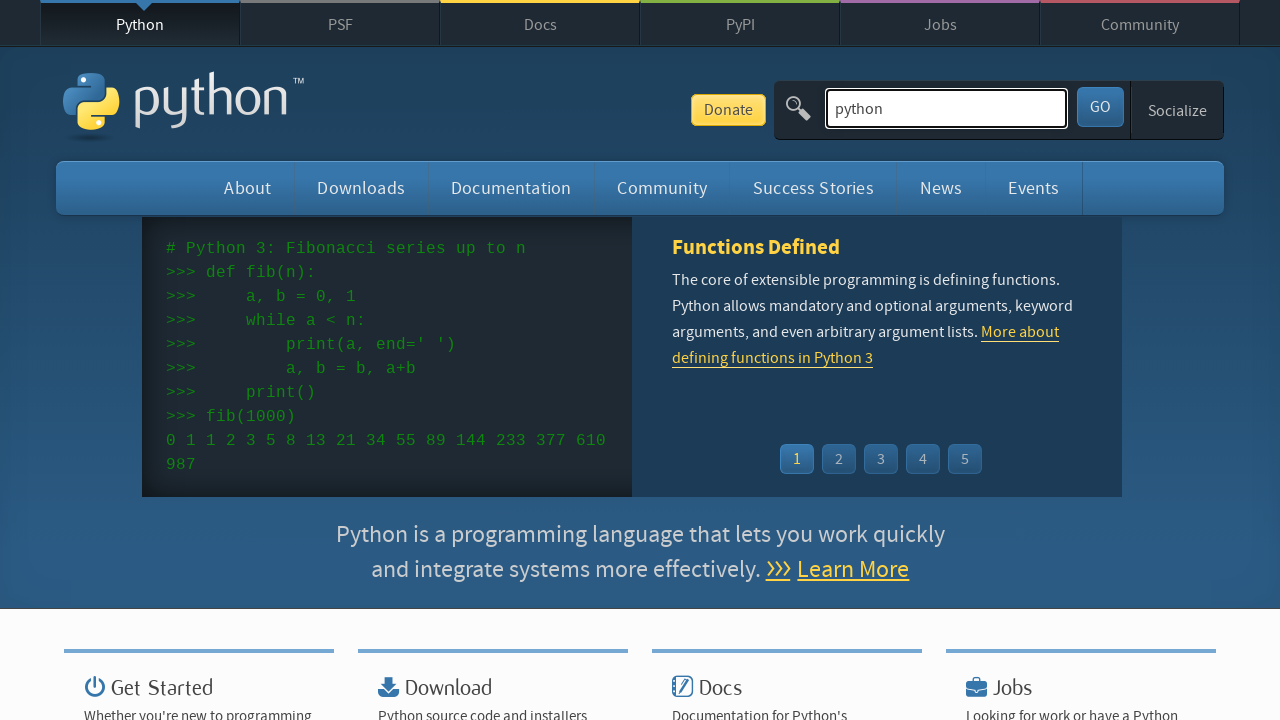

Clicked submit button to search at (1100, 107) on #submit
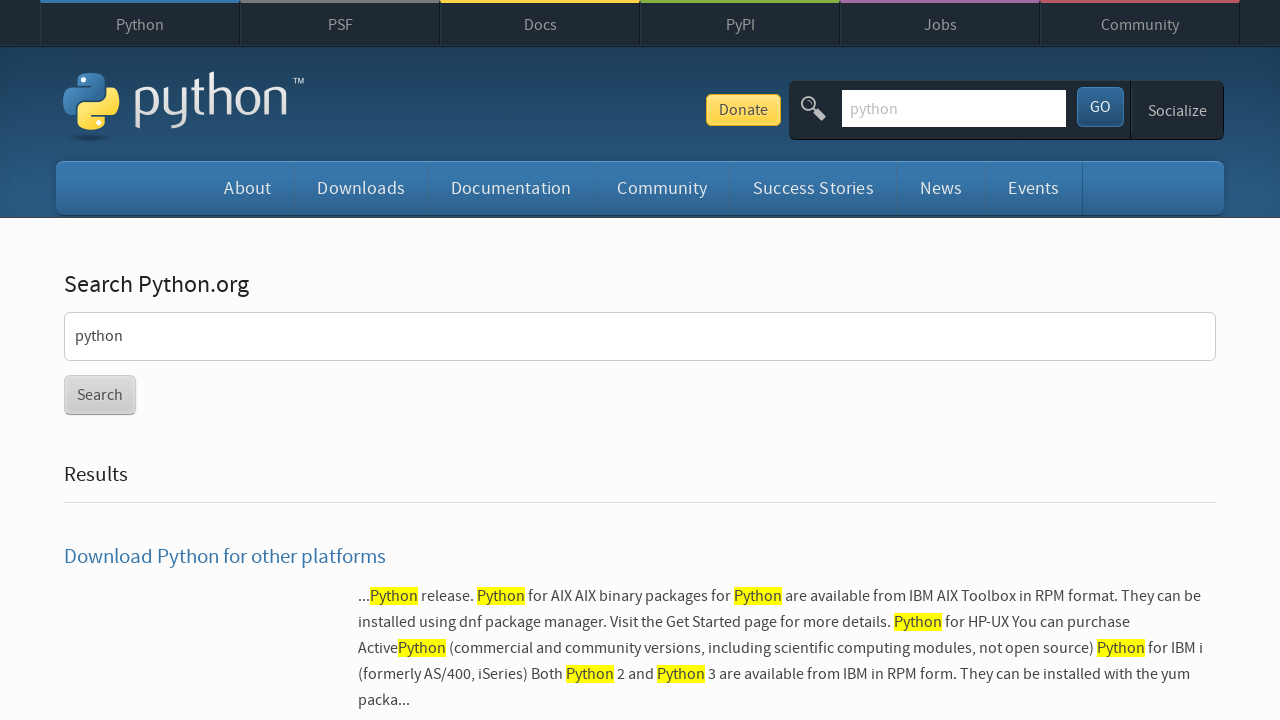

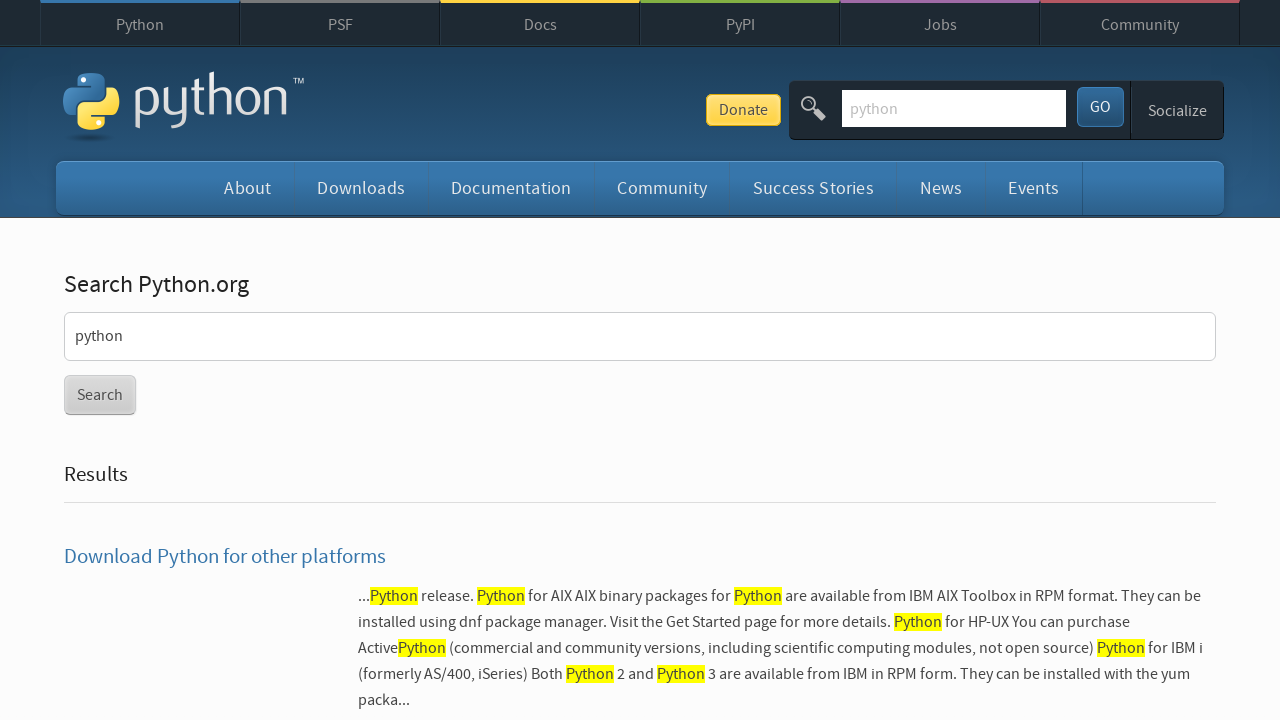